Tests the Arkansas educator license lookup system by entering a case ID, submitting the search, and navigating to view the license details for a specific educator.

Starting URL: https://aels.ade.arkansas.gov/AELS/Search.aspx

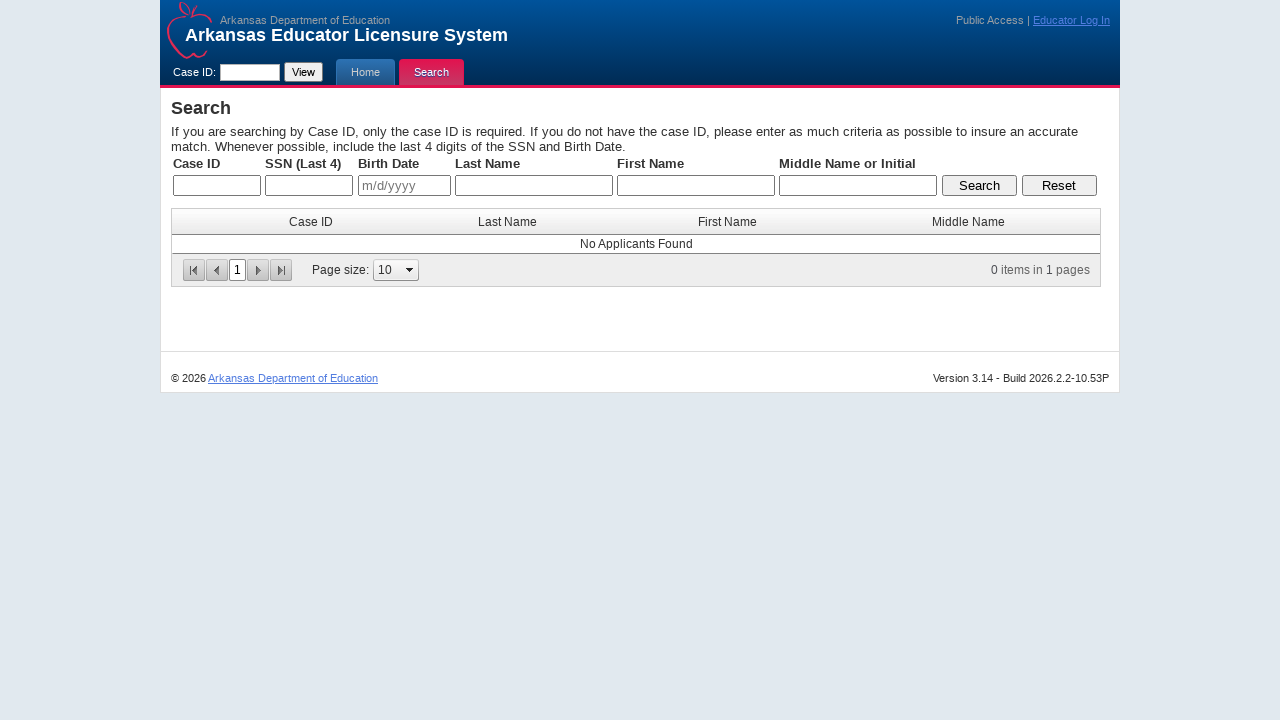

Filled Case ID search field with '8397011' on [id=MainContent_SearchCaseId]
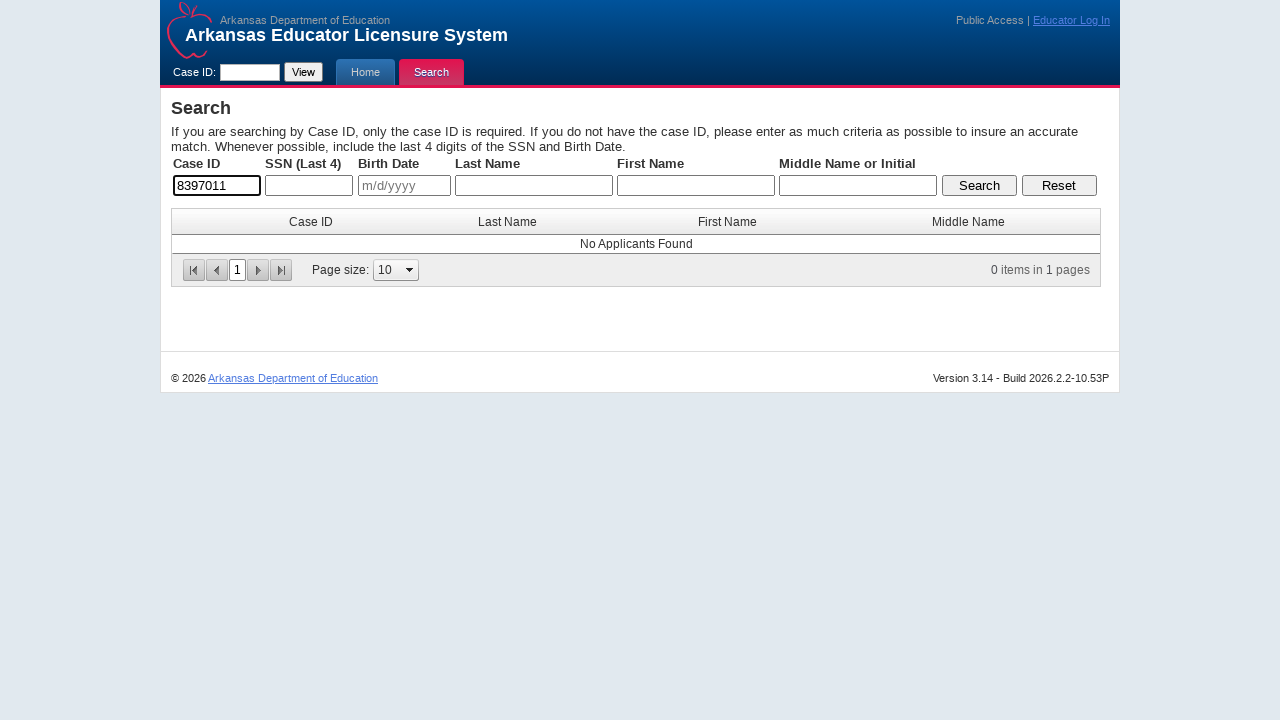

Clicked search button to submit Case ID lookup at (979, 186) on [id=MainContent_SearchButton]
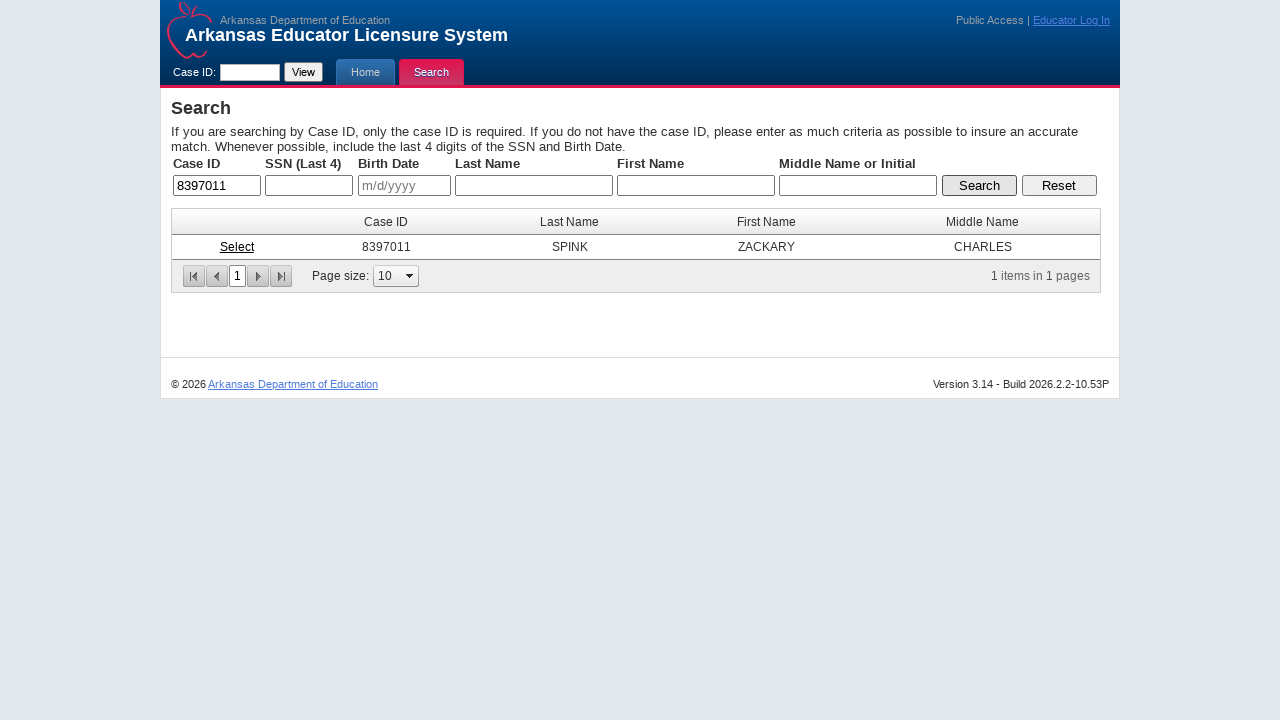

Clicked the last 'Select' link to view educator license details at (237, 247) on internal:text="Select"i >> nth=-1
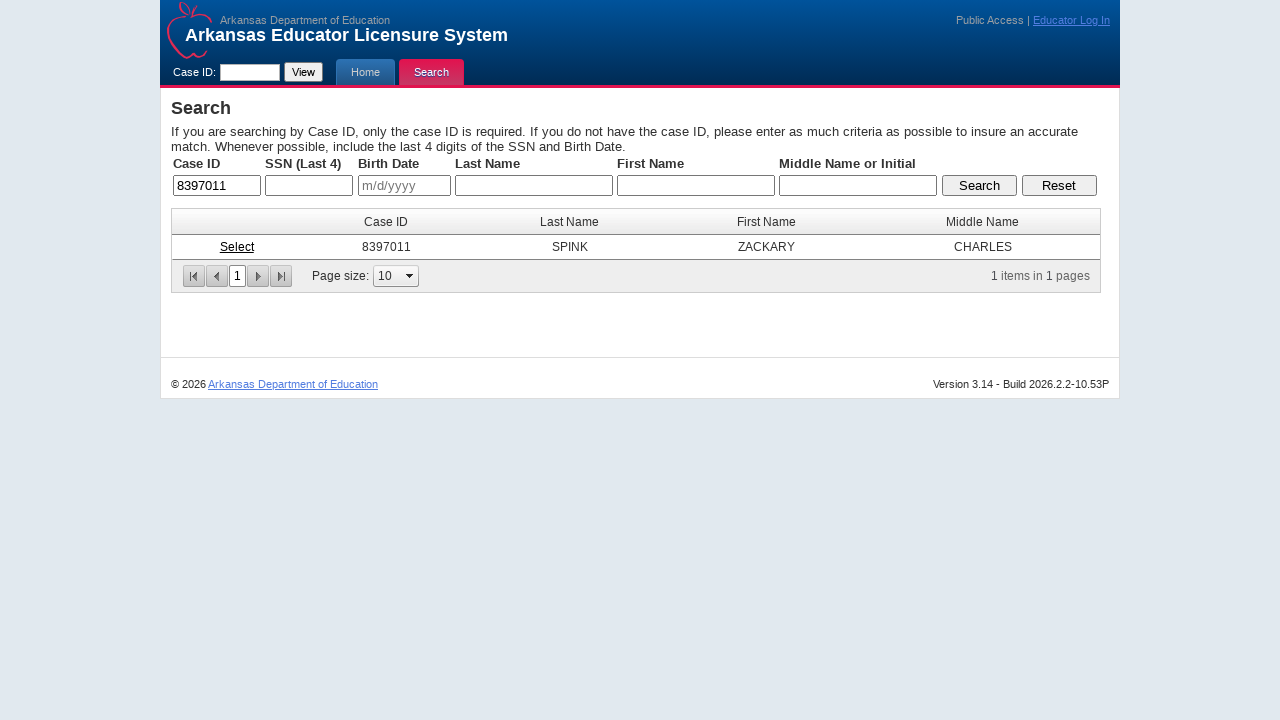

Waited for first name field to load on license details page
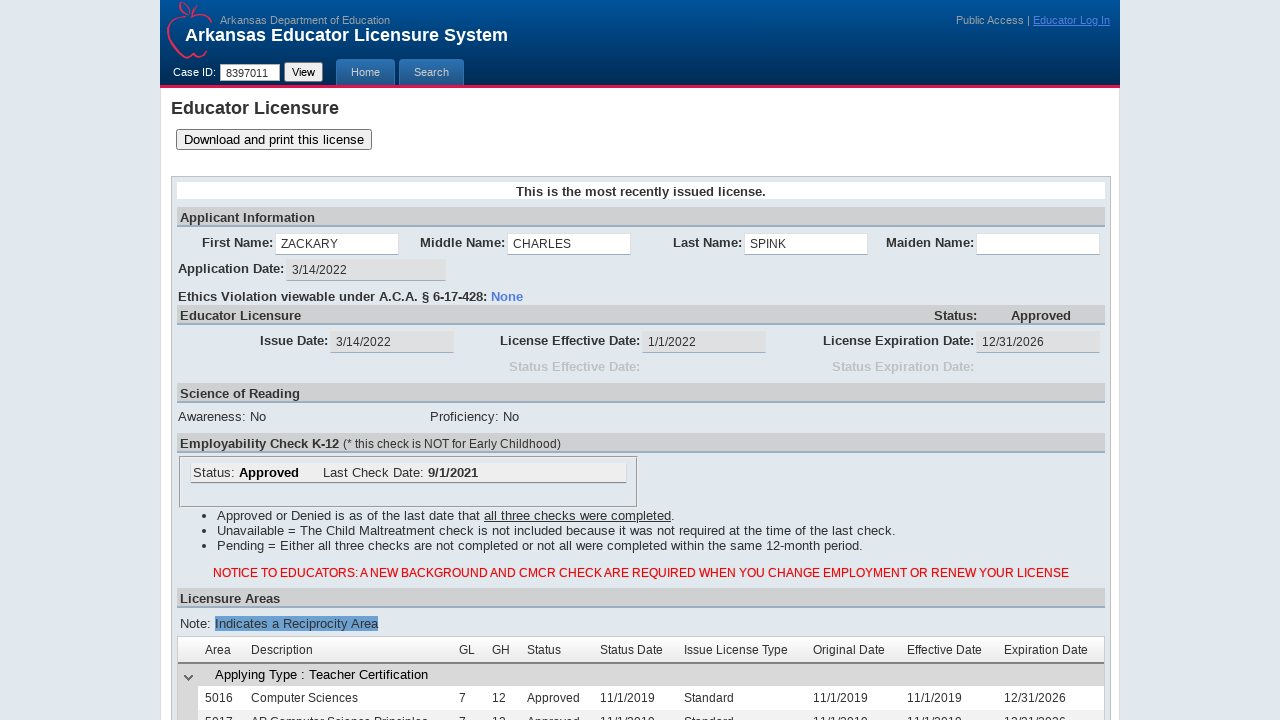

Waited for license areas grid to load on license details page
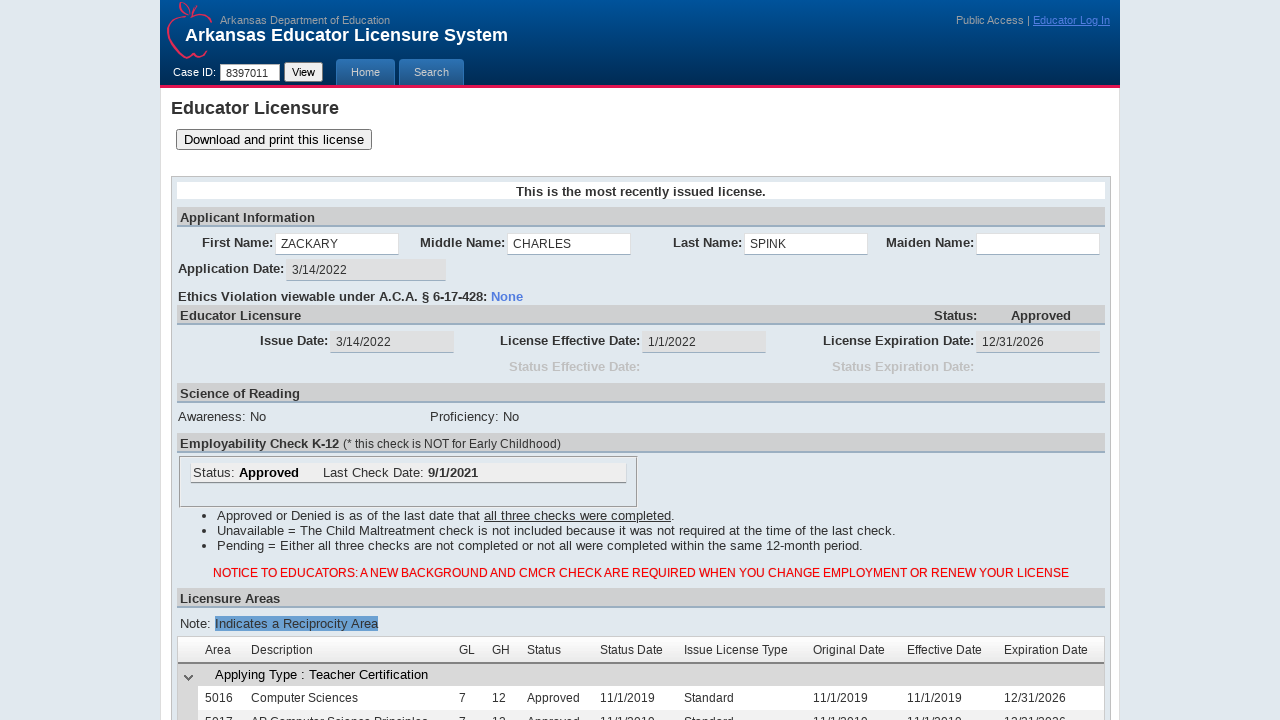

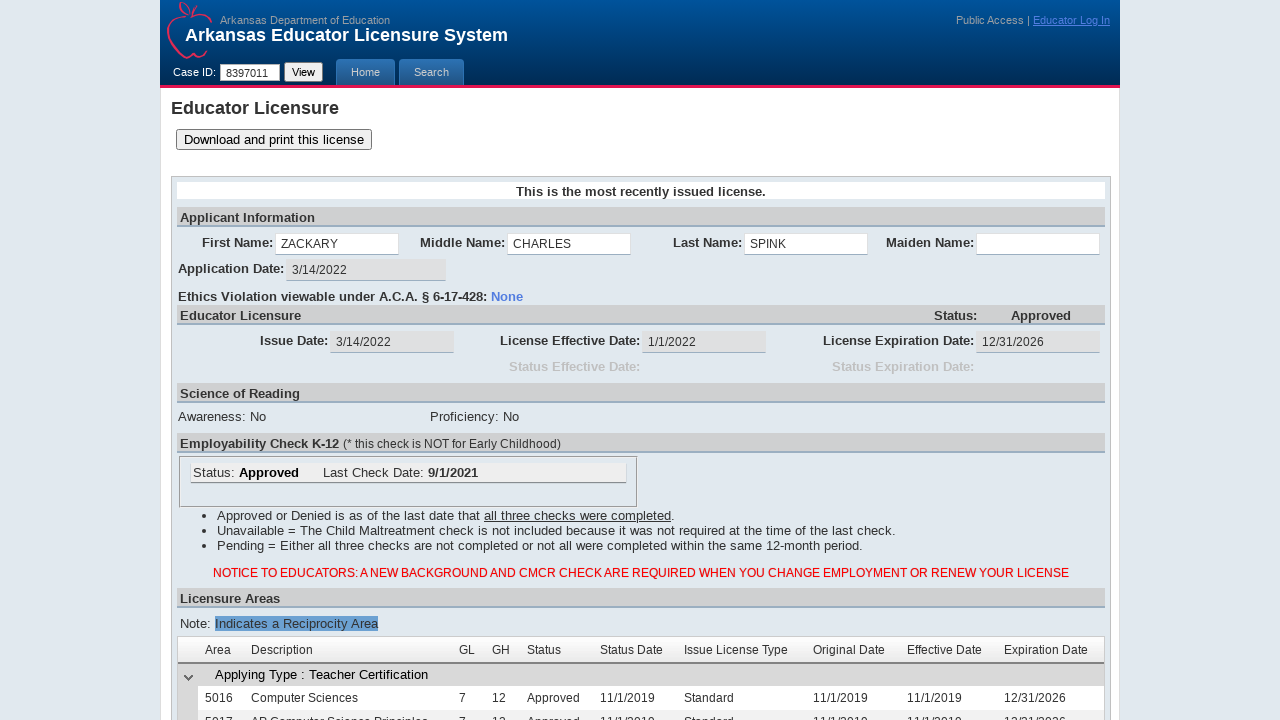